Simple navigation test that opens the Indeed homepage

Starting URL: https://www.indeed.com/

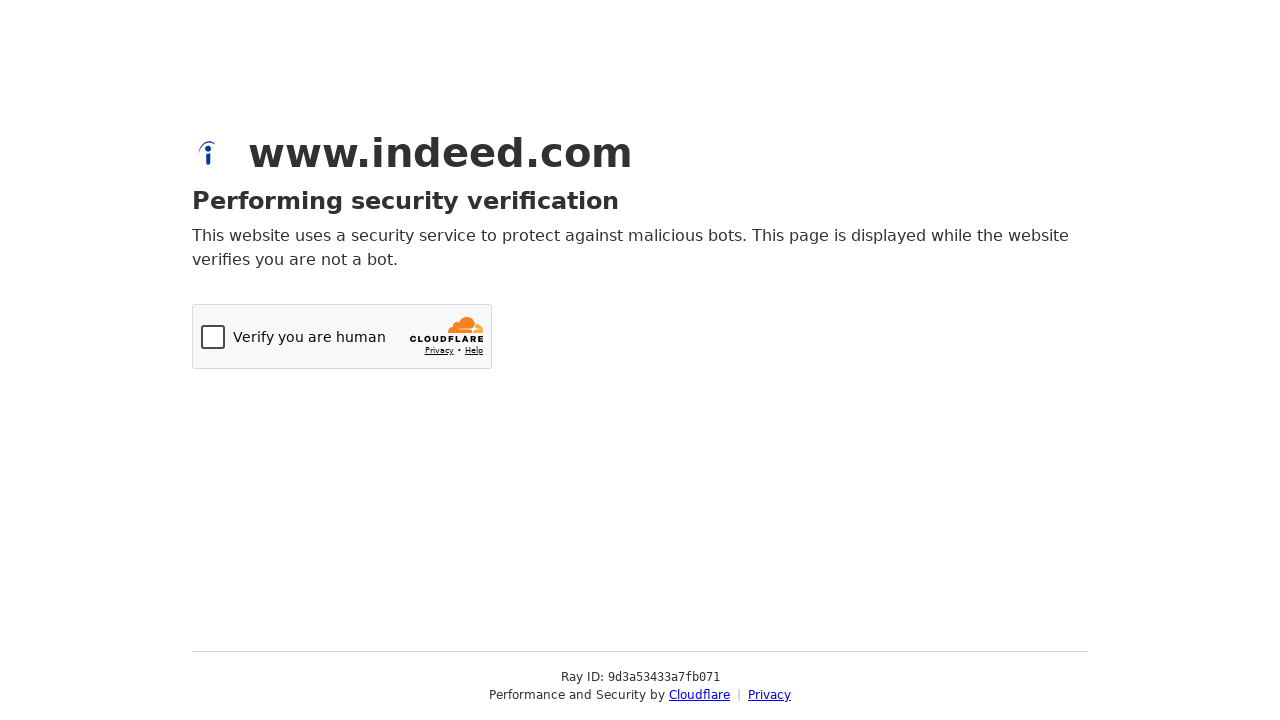

Navigated to Indeed homepage
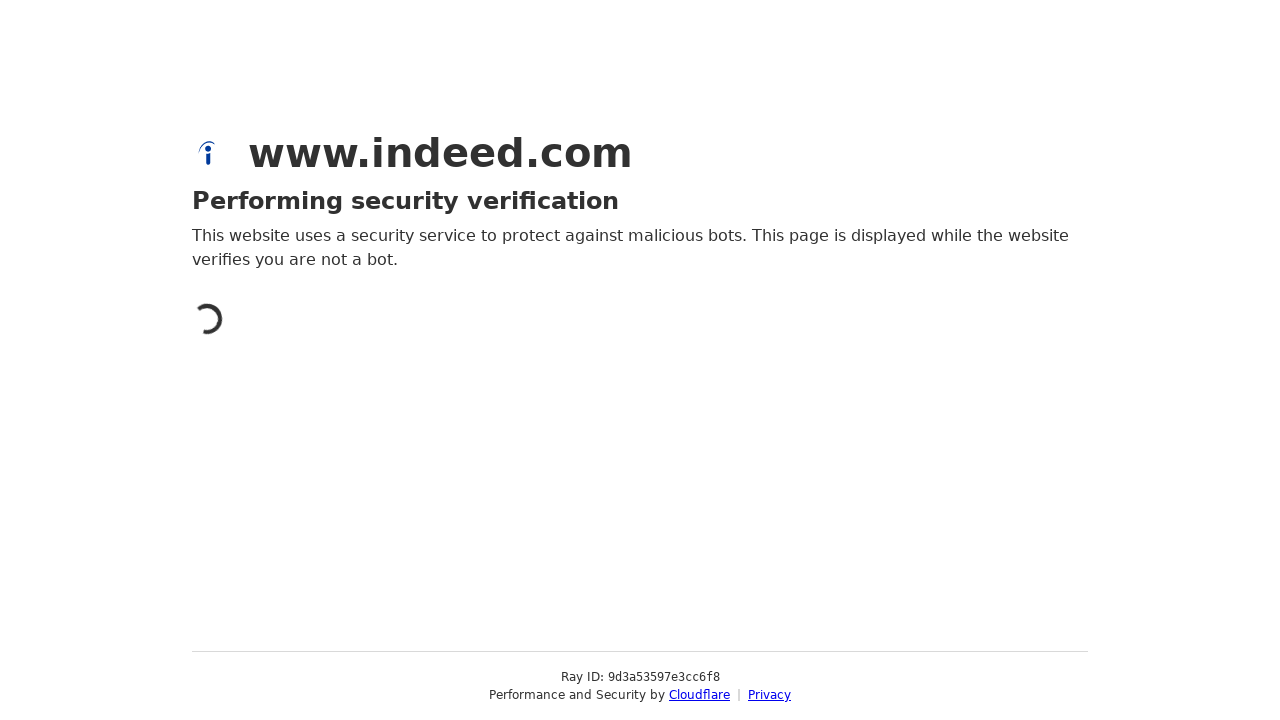

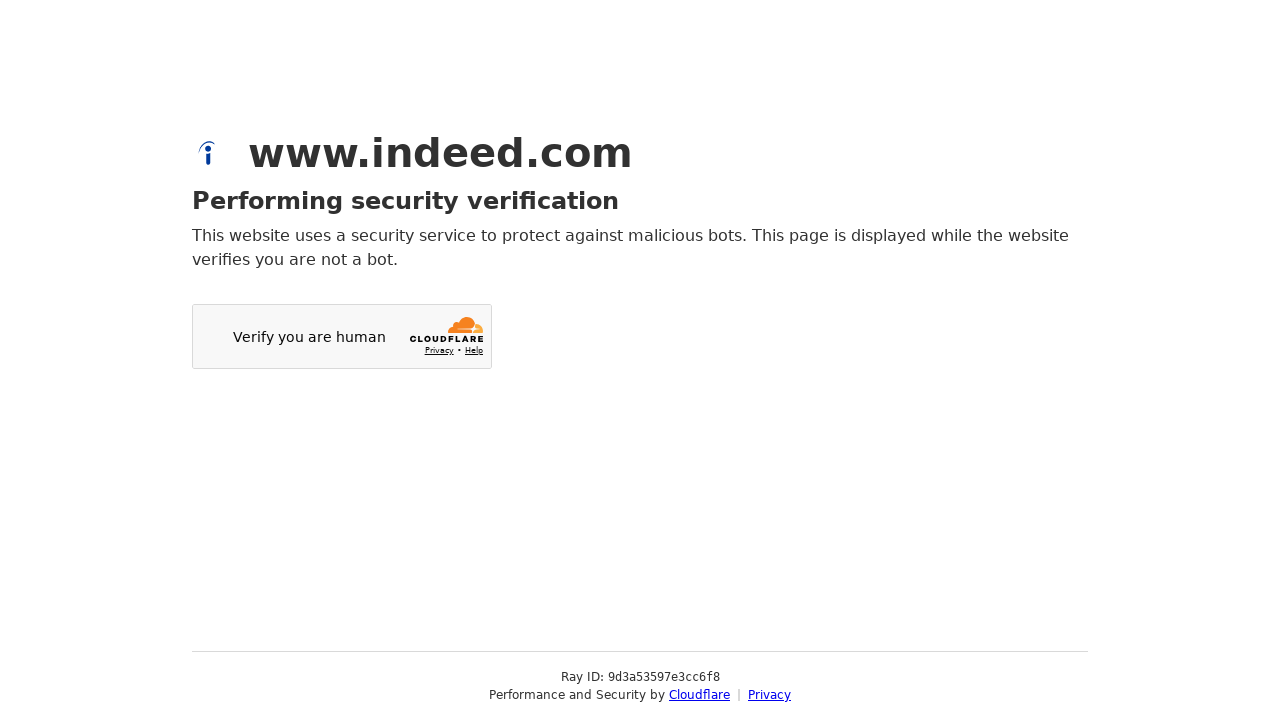